Navigates to YouTube homepage and clears all browser cookies from the context

Starting URL: https://www.youtube.com

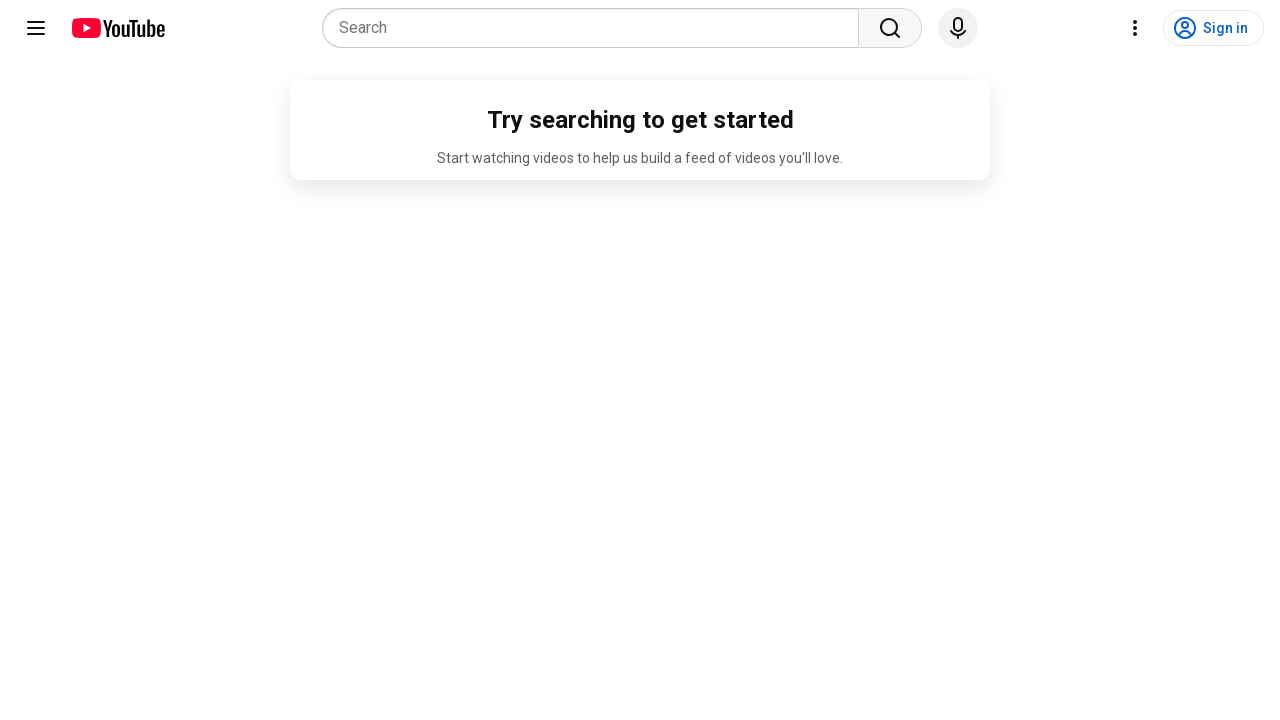

Navigated to YouTube homepage
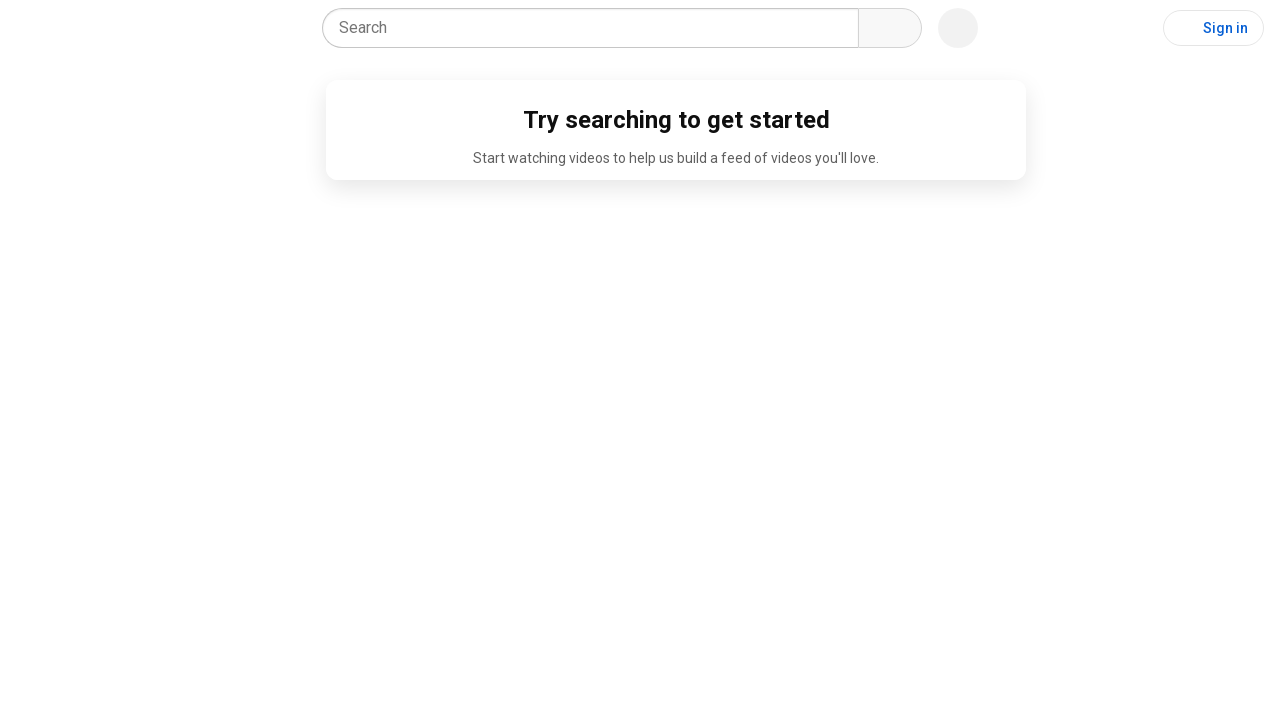

Cleared all browser cookies from the context
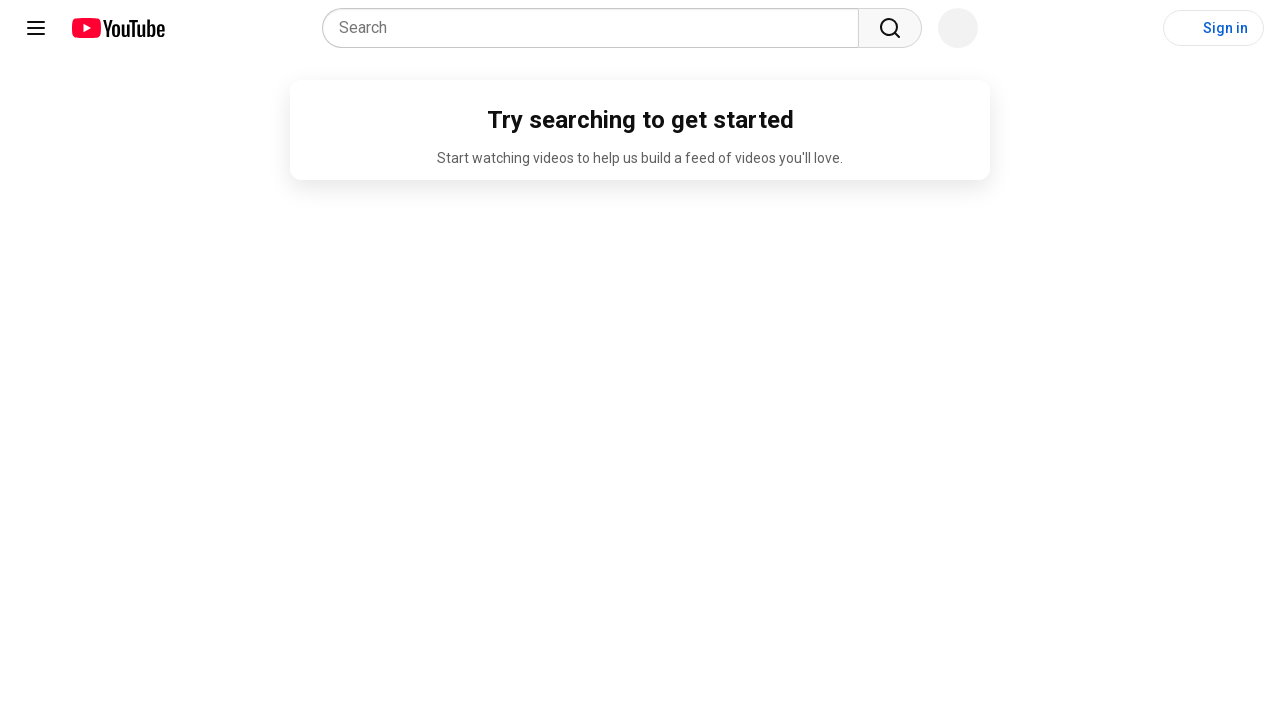

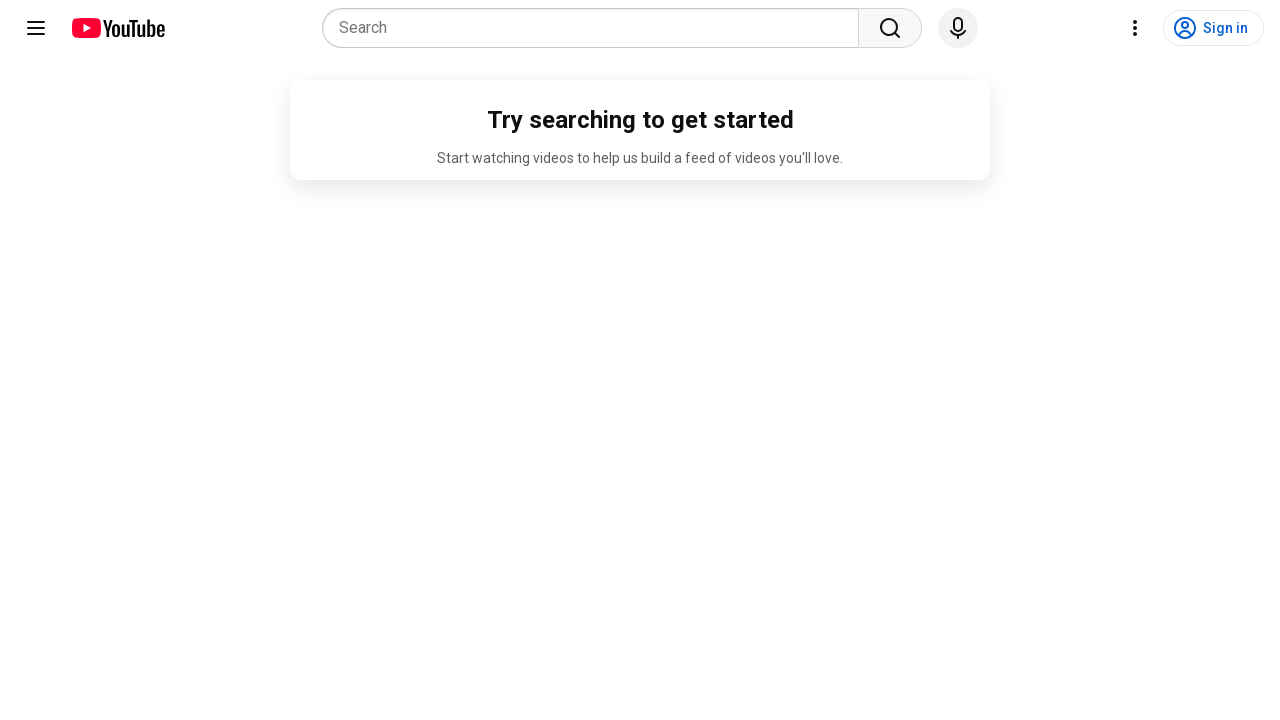